Tests the football statistics page by clicking the "All matches" filter and selecting "Italy" from the country dropdown to filter match results.

Starting URL: https://www.adamchoi.co.uk/teamgoals/detailed

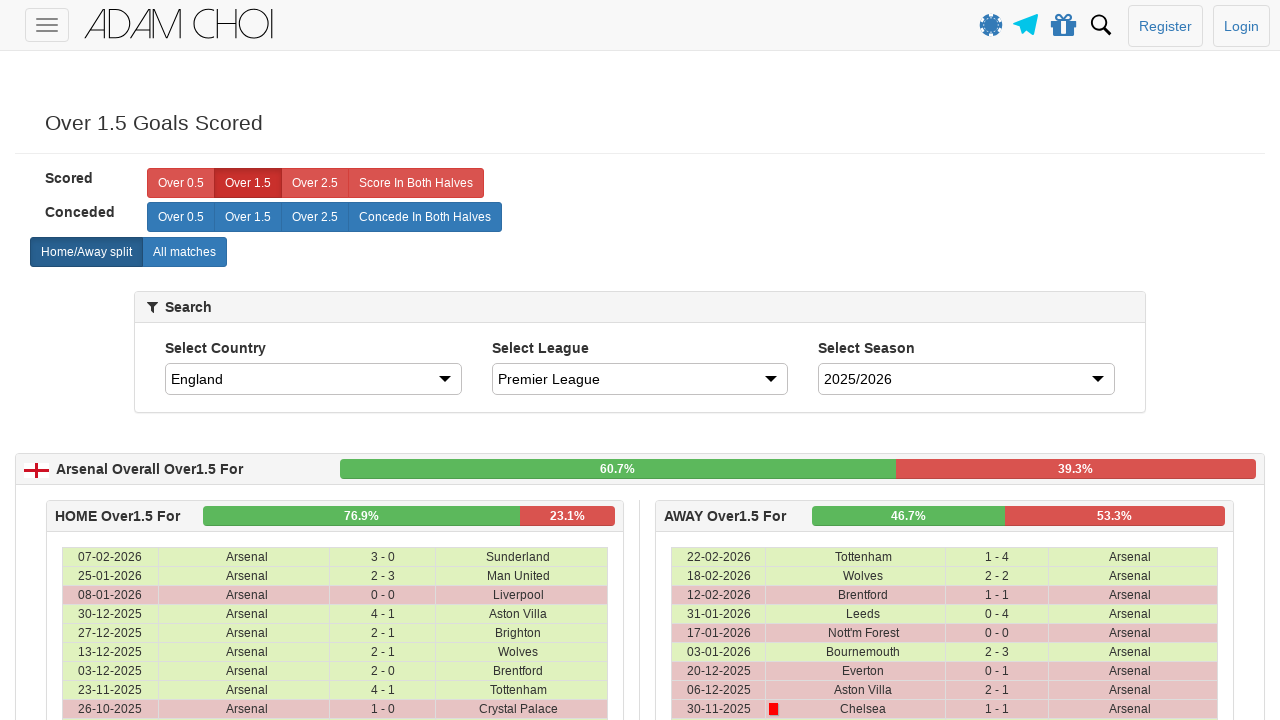

Clicked 'All matches' filter label at (184, 252) on label[analytics-event='All matches']
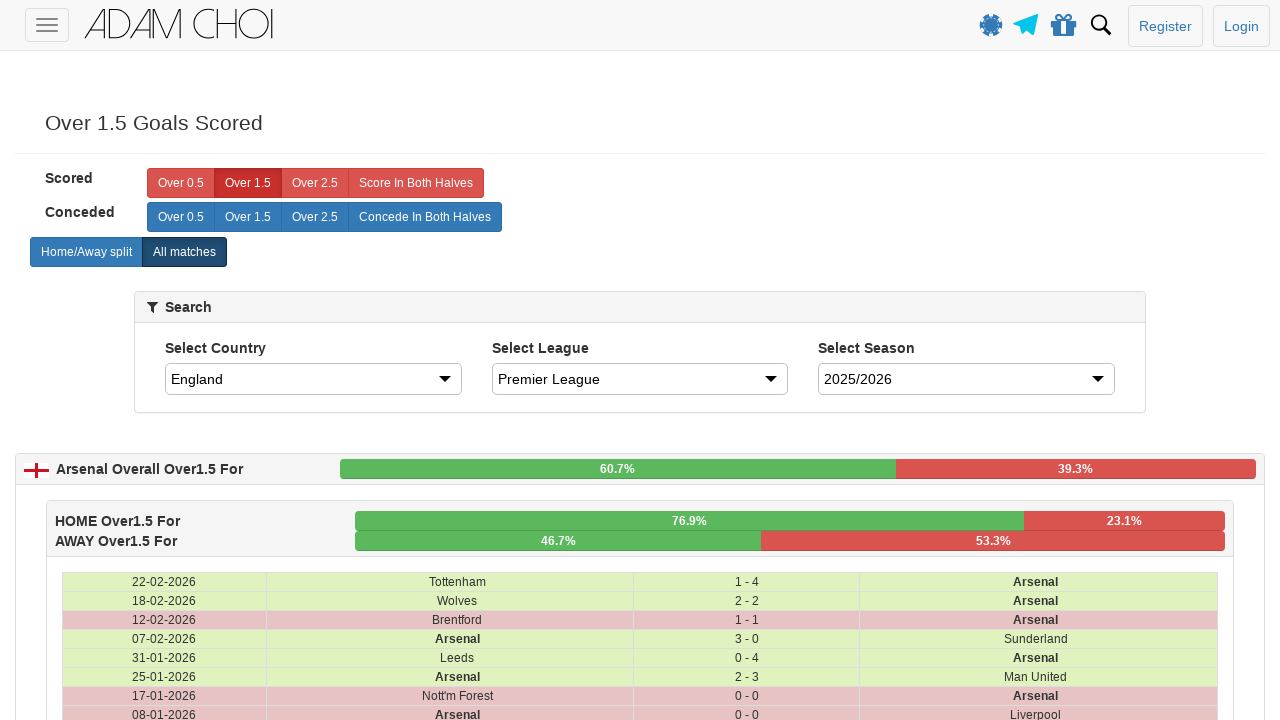

Selected 'Italy' from country dropdown on #country
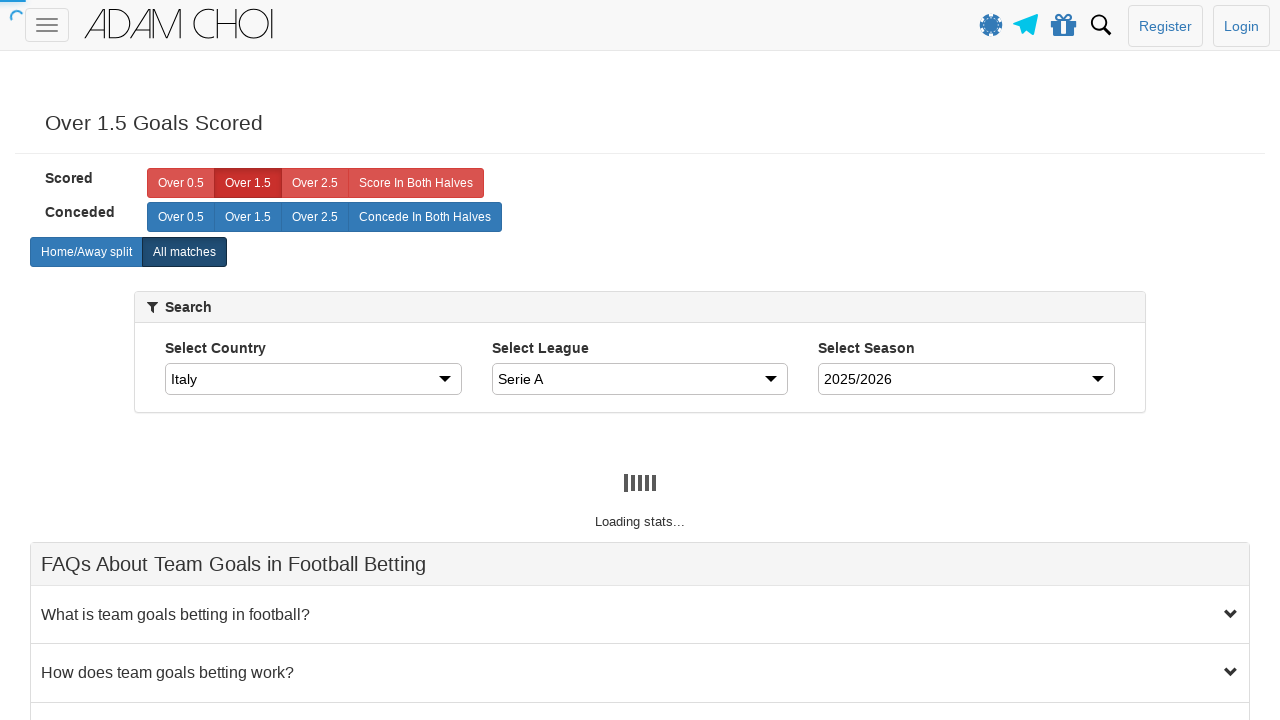

Match results table loaded with Italy filter applied
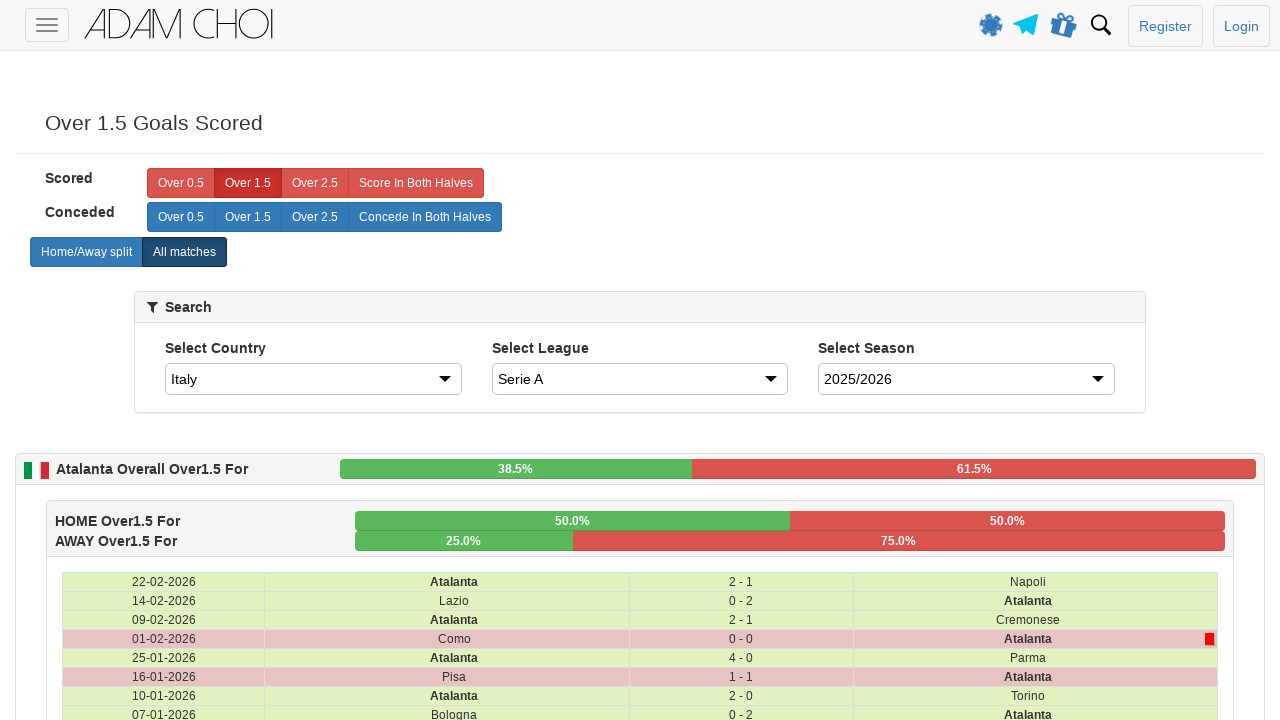

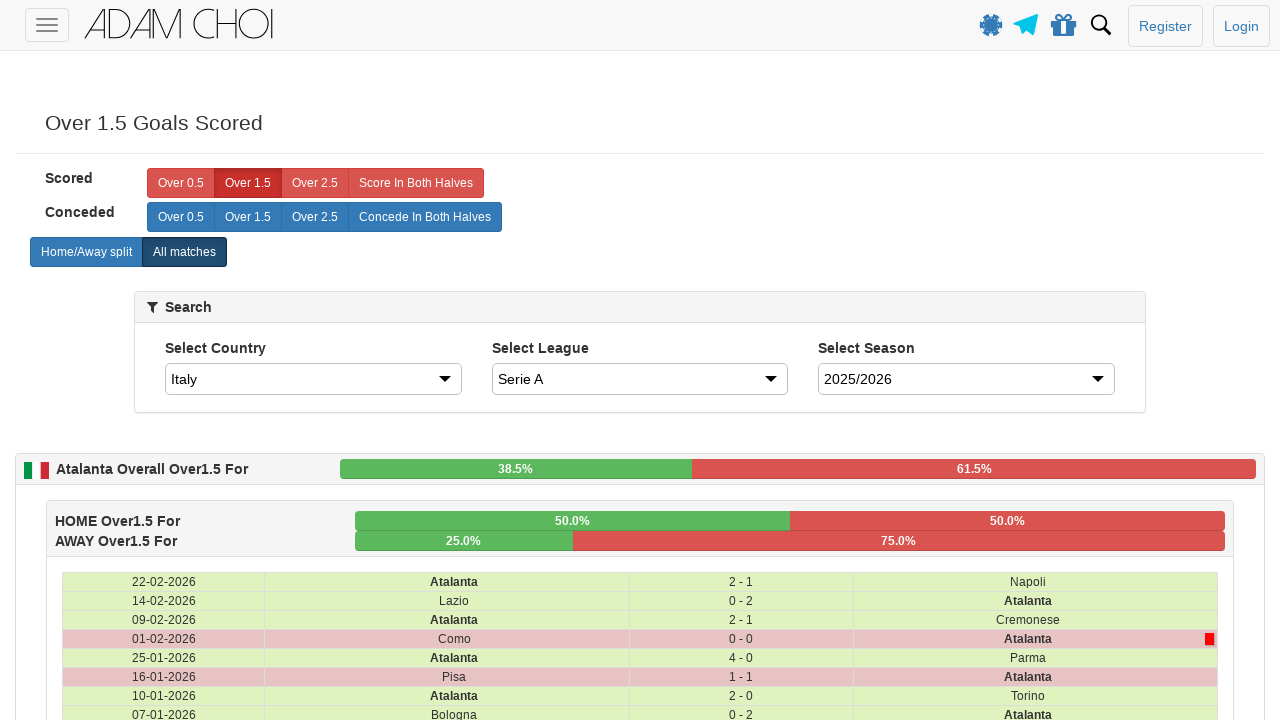